Tests browser window handling by clicking a Twitter link that opens a new window, switching to the child window, closing it, and switching back to the parent window.

Starting URL: https://opensource-demo.orangehrmlive.com/web/index.php/auth/login

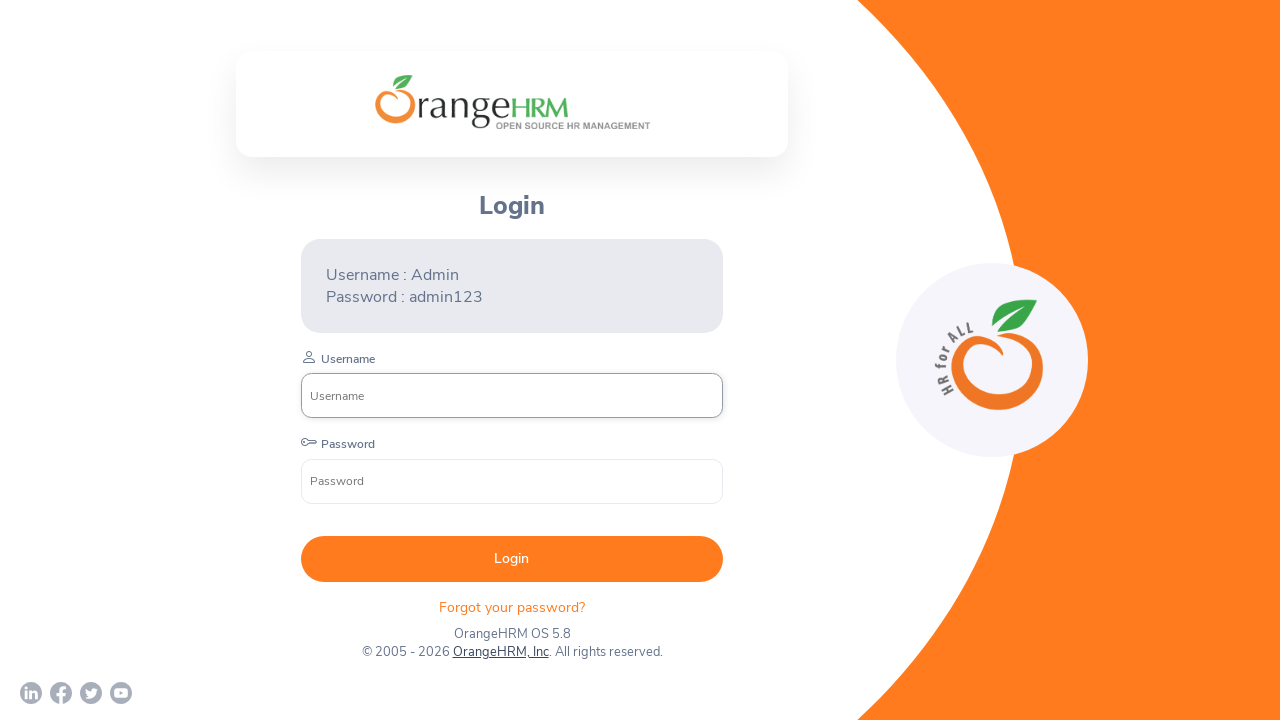

Waited for page to load (networkidle)
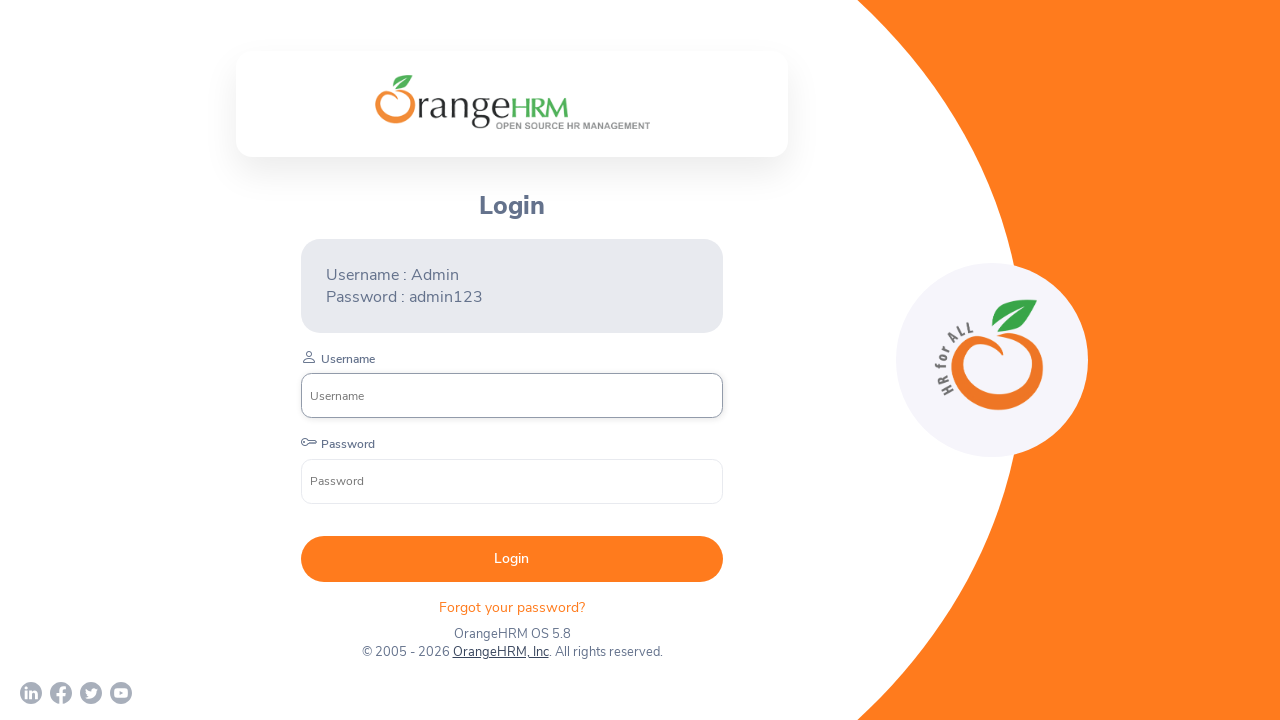

Clicked Twitter link which opened a new window at (91, 693) on a[href*='twitter']
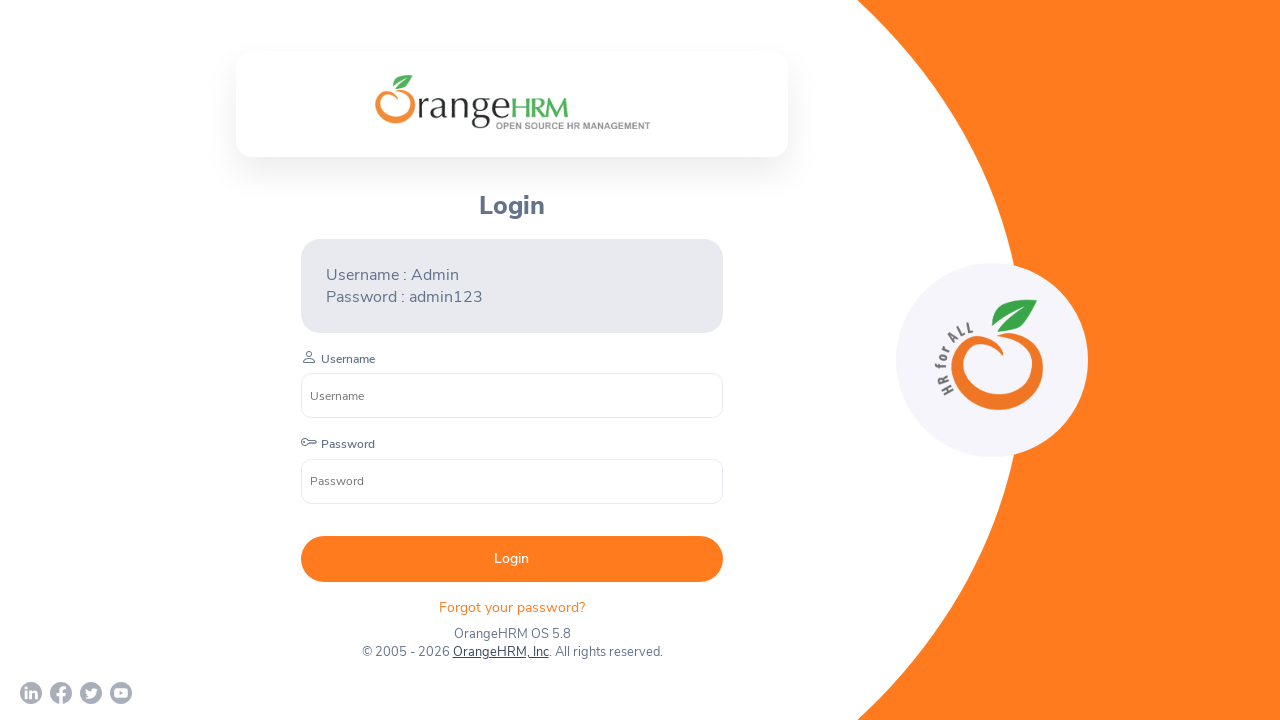

Captured reference to child window/page
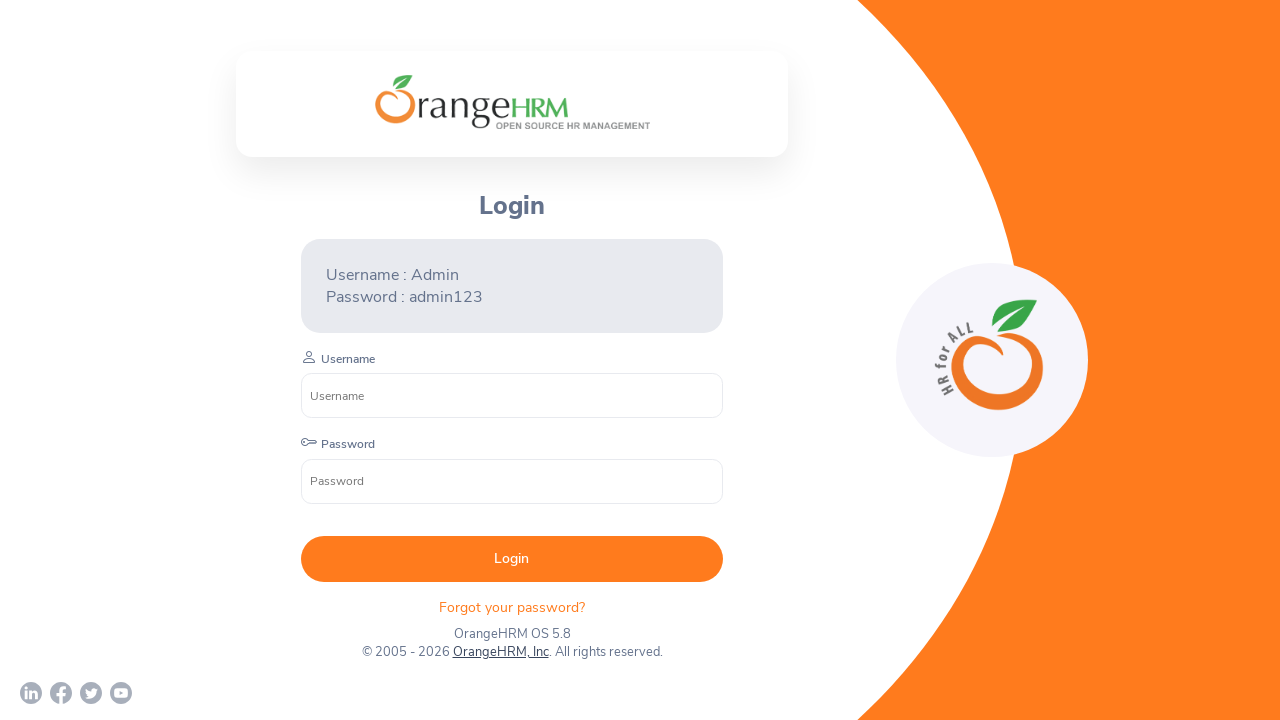

Waited for child page to load (domcontentloaded)
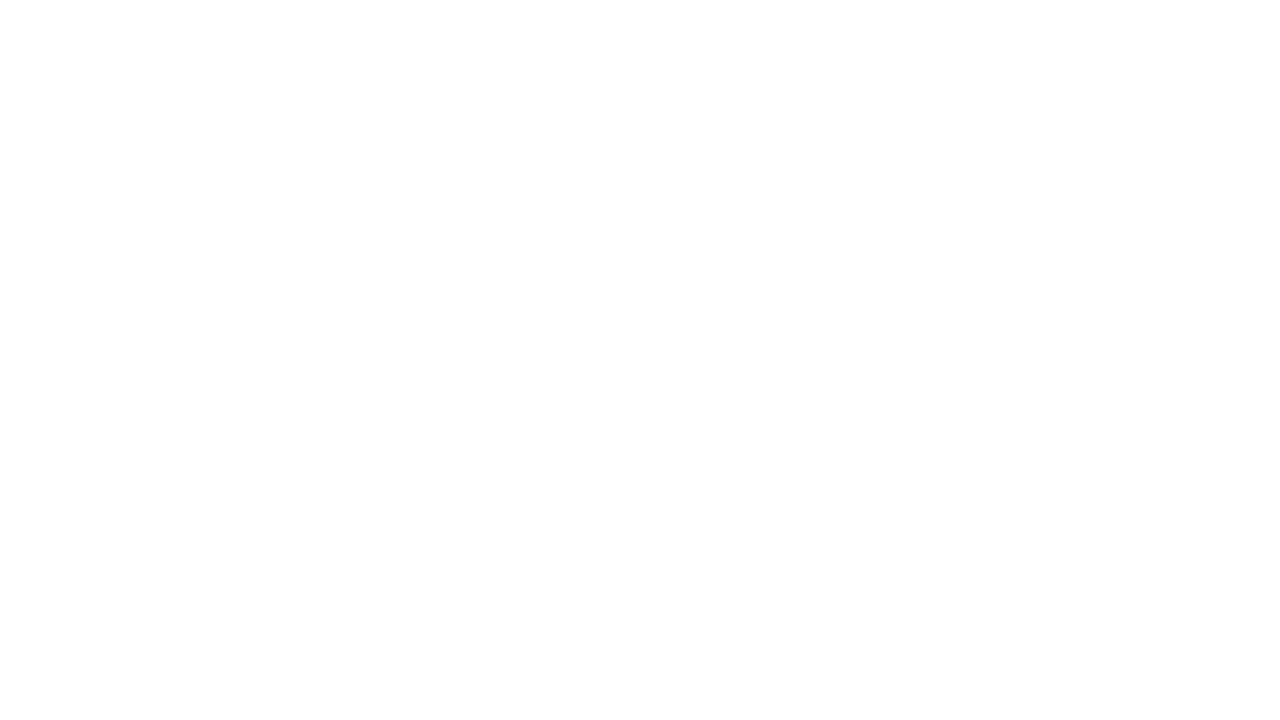

Verified child window URL: chrome-error://chromewebdata/
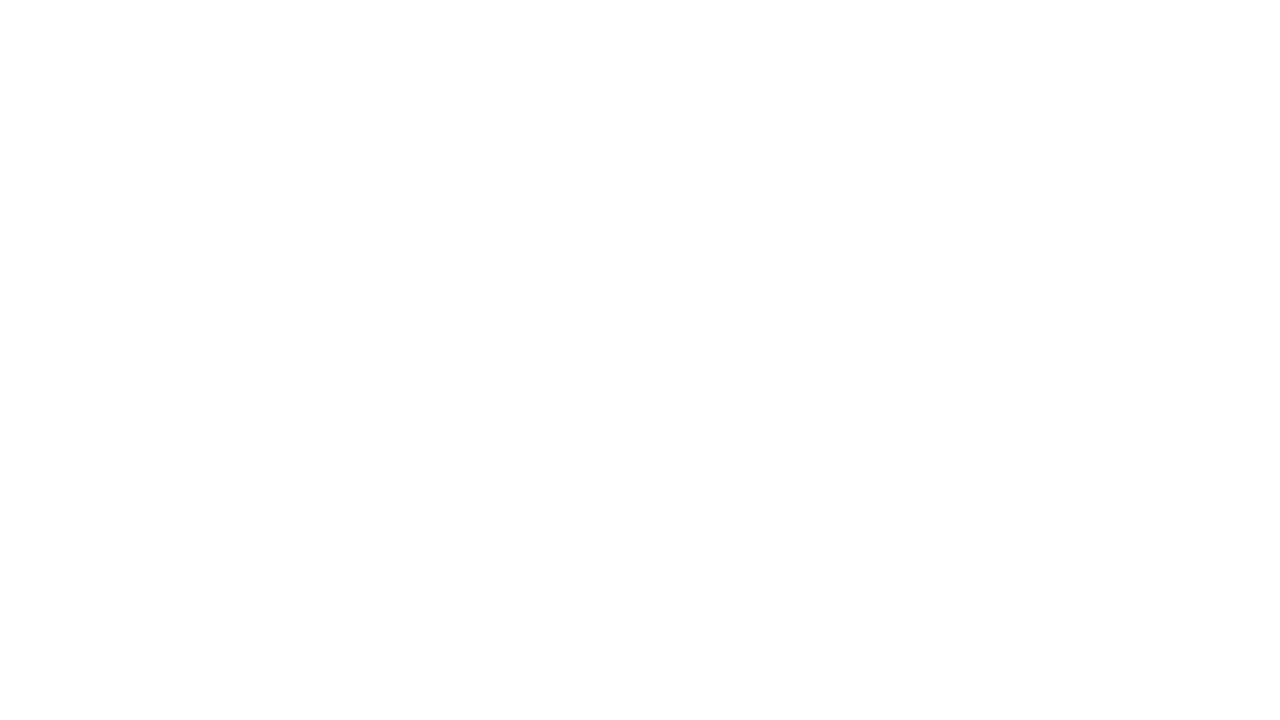

Closed child window
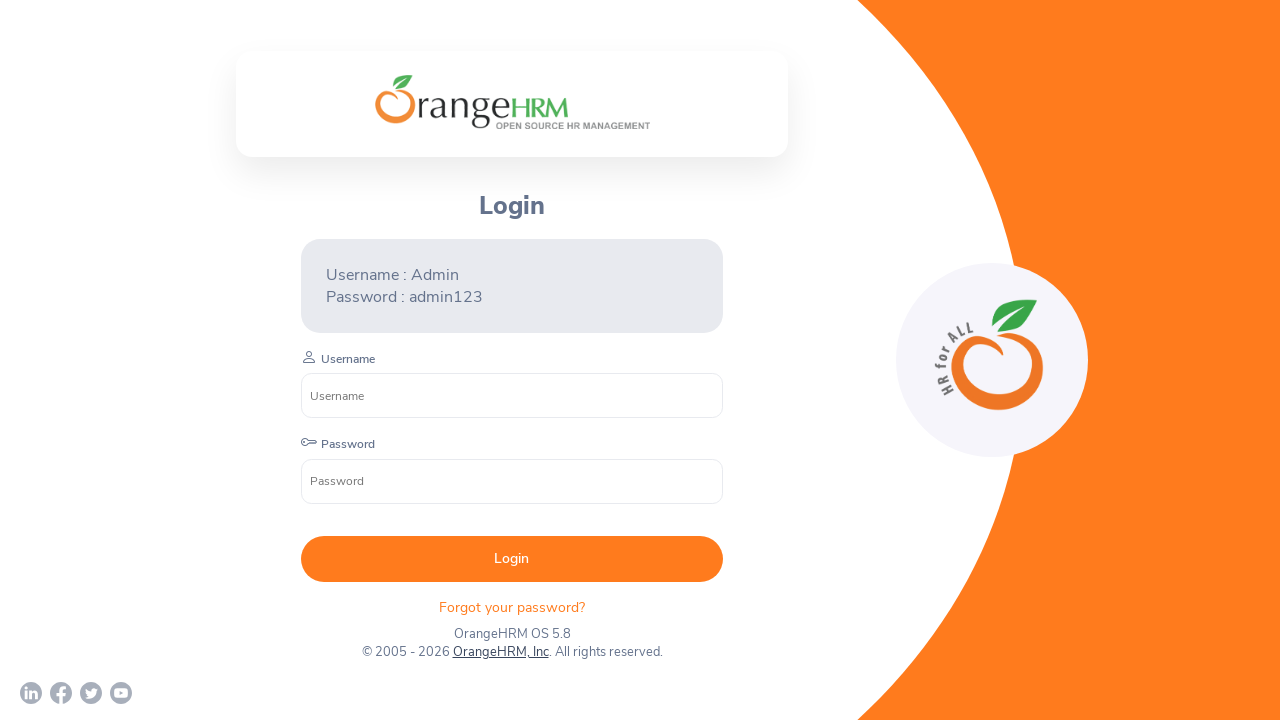

Verified parent window is still accessible: https://opensource-demo.orangehrmlive.com/web/index.php/auth/login
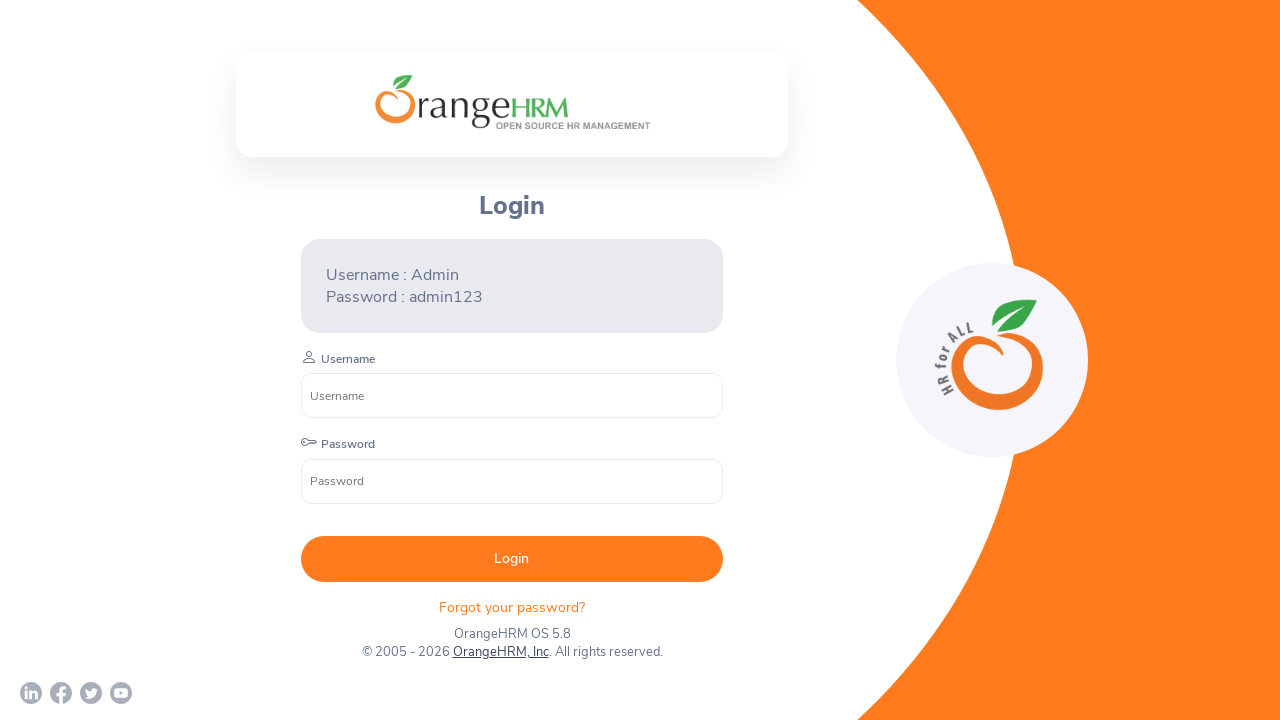

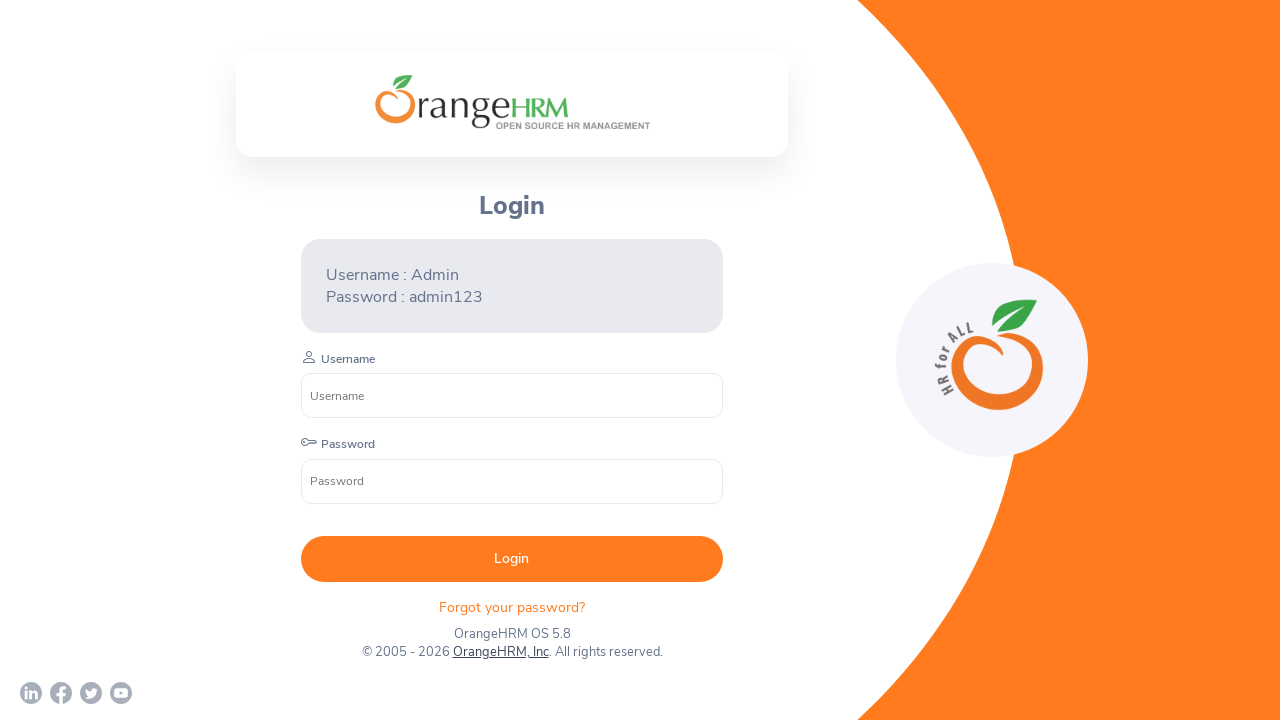